Tests selecting all checkboxes on the page, then refreshes and selects only the Heart Attack checkbox

Starting URL: https://automationfc.github.io/multiple-fields/

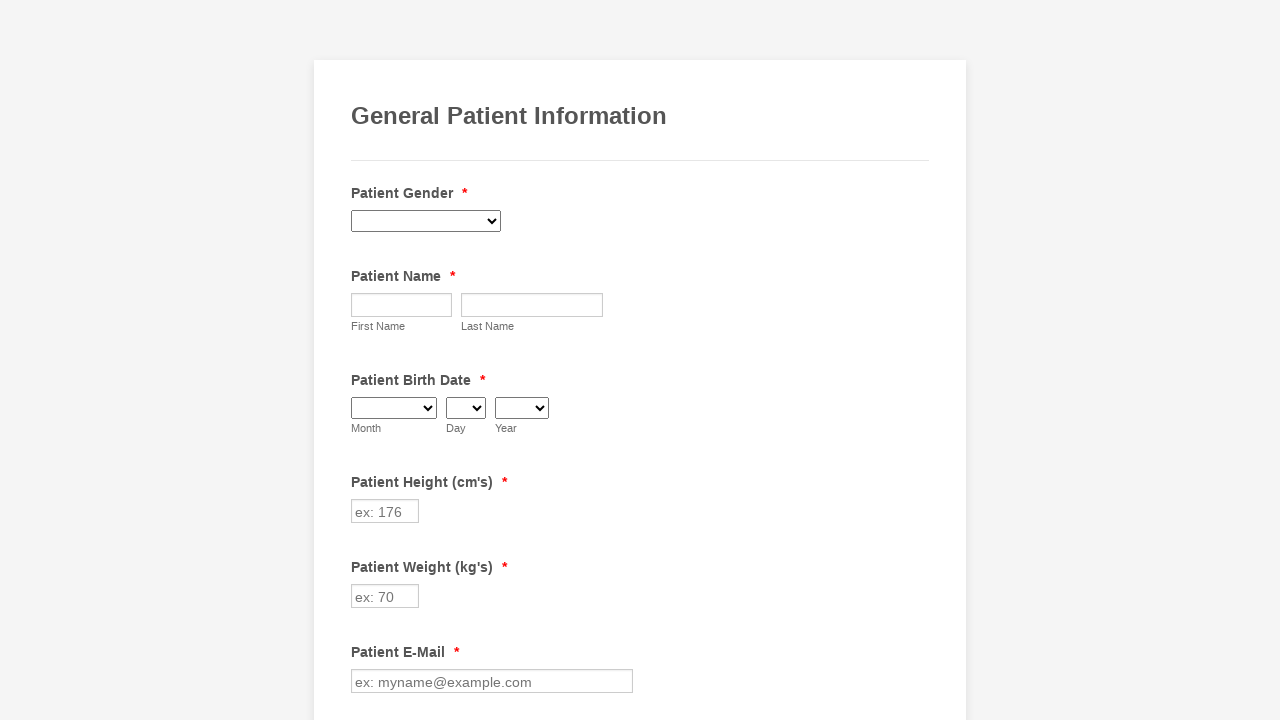

Located all checkboxes on the page
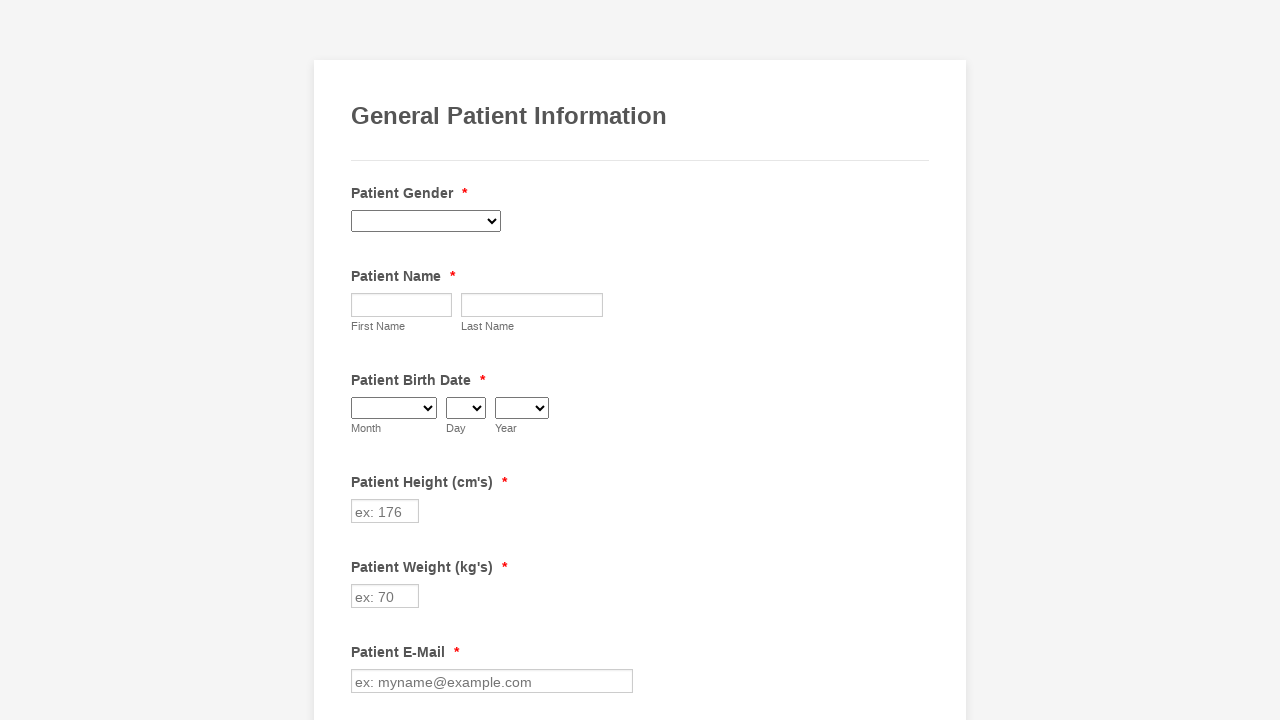

Clicked checkbox 1 to select it at (362, 360) on xpath=//input[@type='checkbox'] >> nth=0
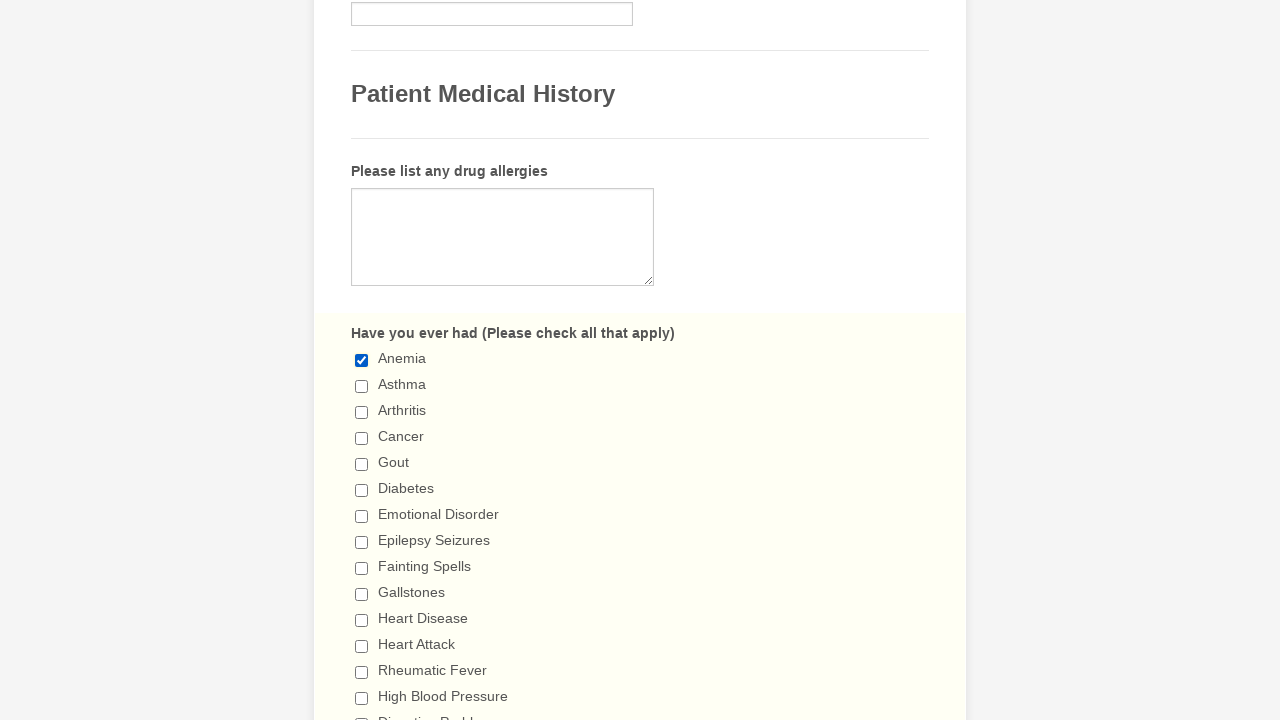

Clicked checkbox 2 to select it at (362, 386) on xpath=//input[@type='checkbox'] >> nth=1
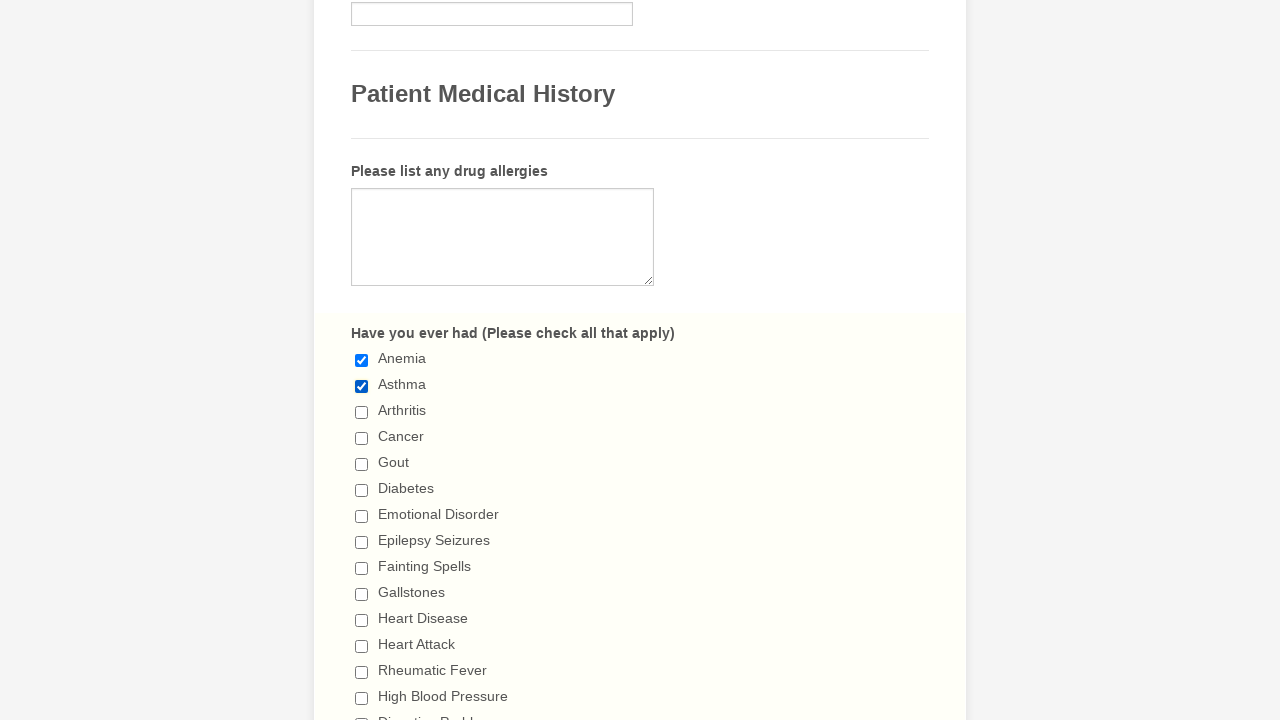

Clicked checkbox 3 to select it at (362, 412) on xpath=//input[@type='checkbox'] >> nth=2
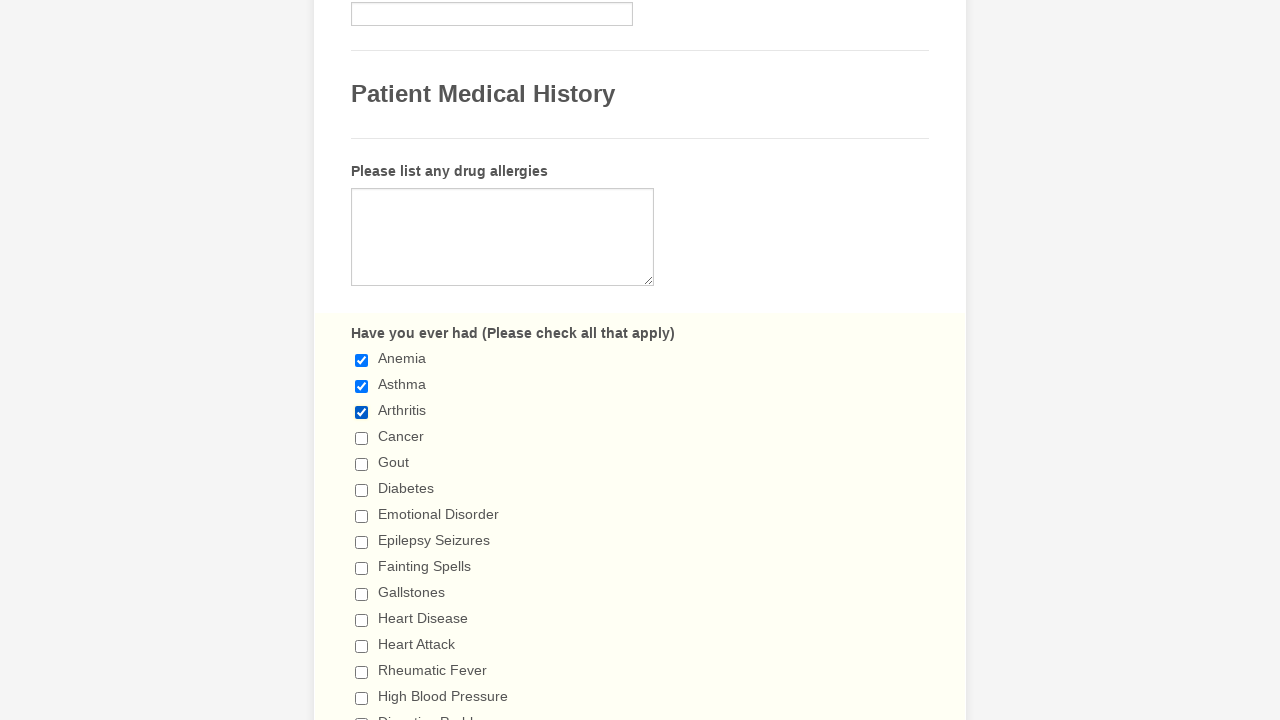

Clicked checkbox 4 to select it at (362, 438) on xpath=//input[@type='checkbox'] >> nth=3
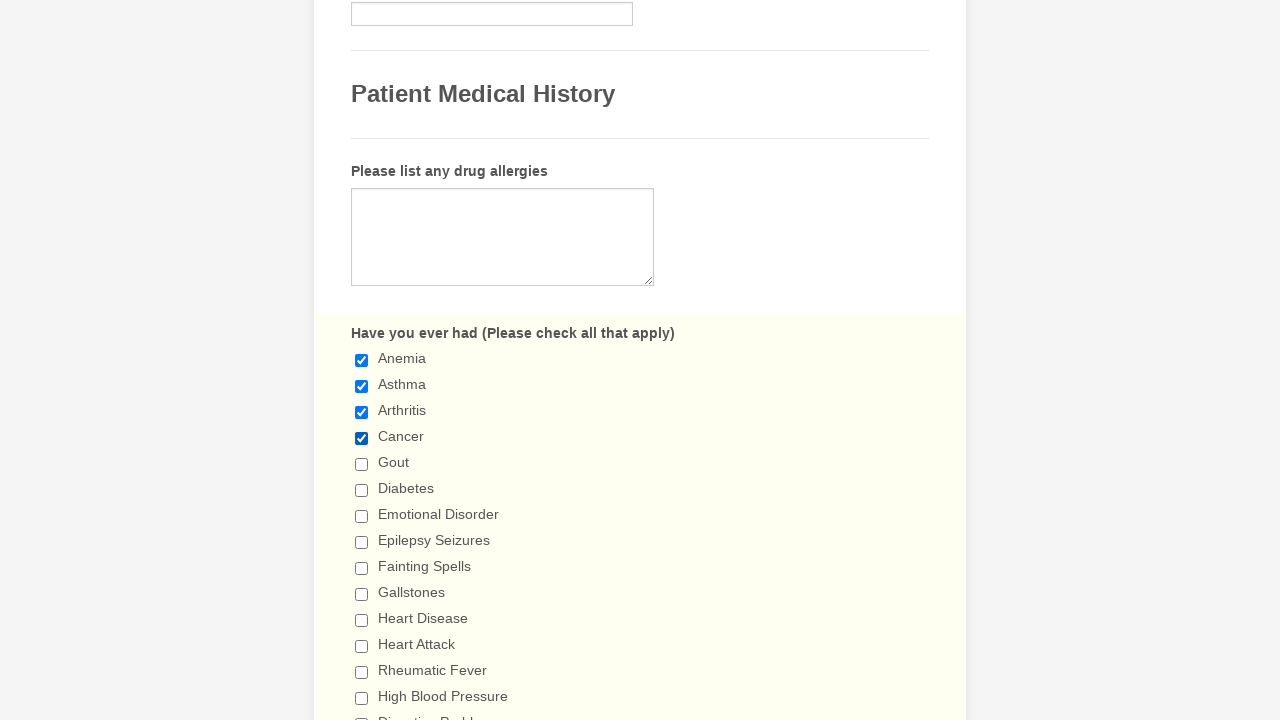

Clicked checkbox 5 to select it at (362, 464) on xpath=//input[@type='checkbox'] >> nth=4
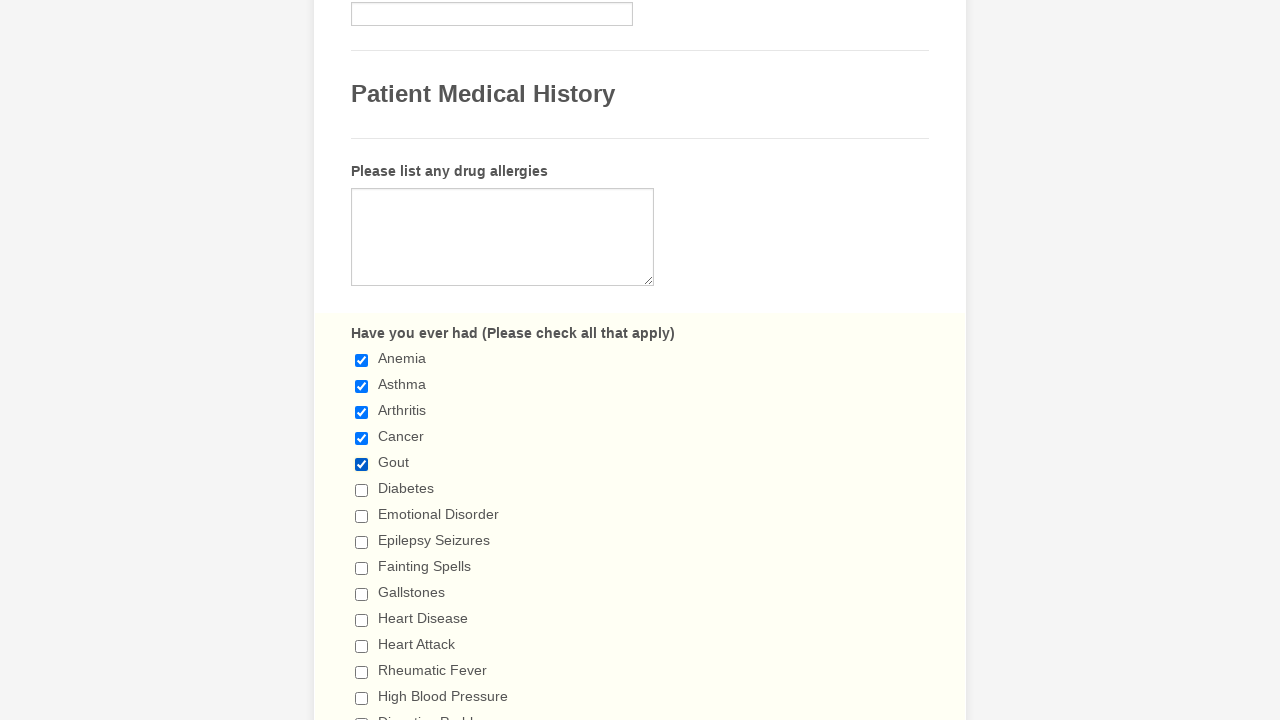

Clicked checkbox 6 to select it at (362, 490) on xpath=//input[@type='checkbox'] >> nth=5
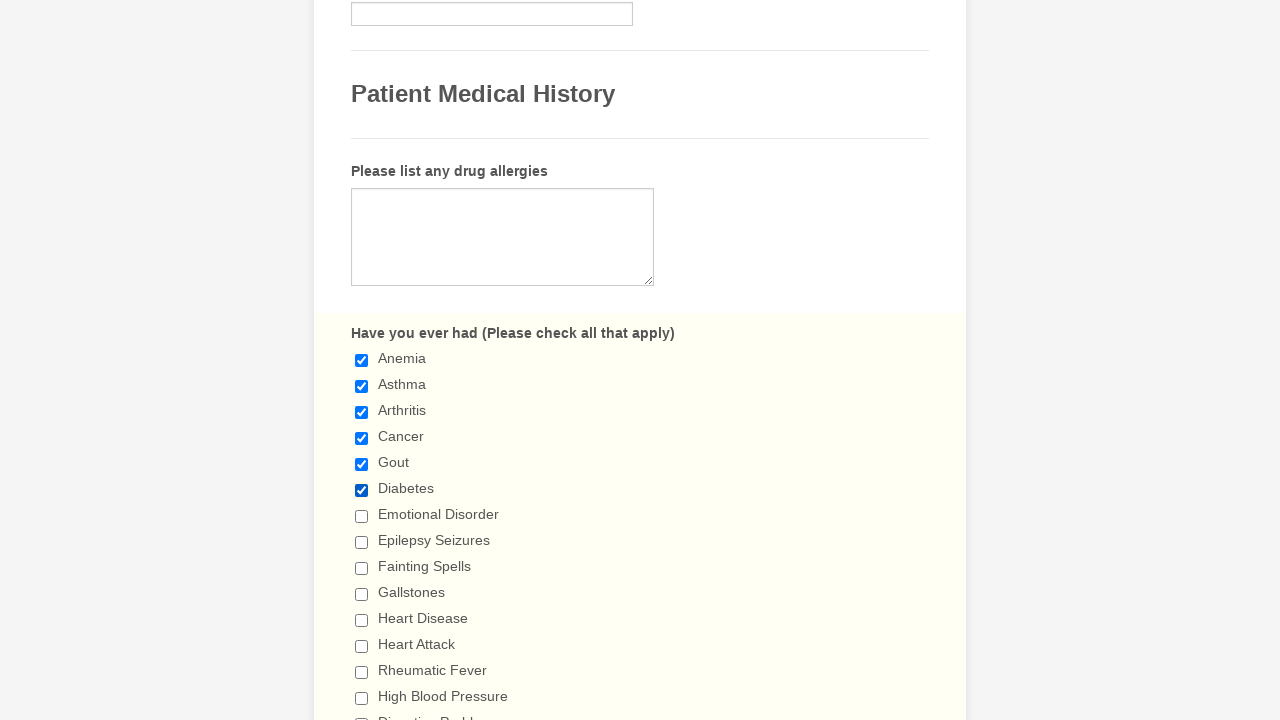

Clicked checkbox 7 to select it at (362, 516) on xpath=//input[@type='checkbox'] >> nth=6
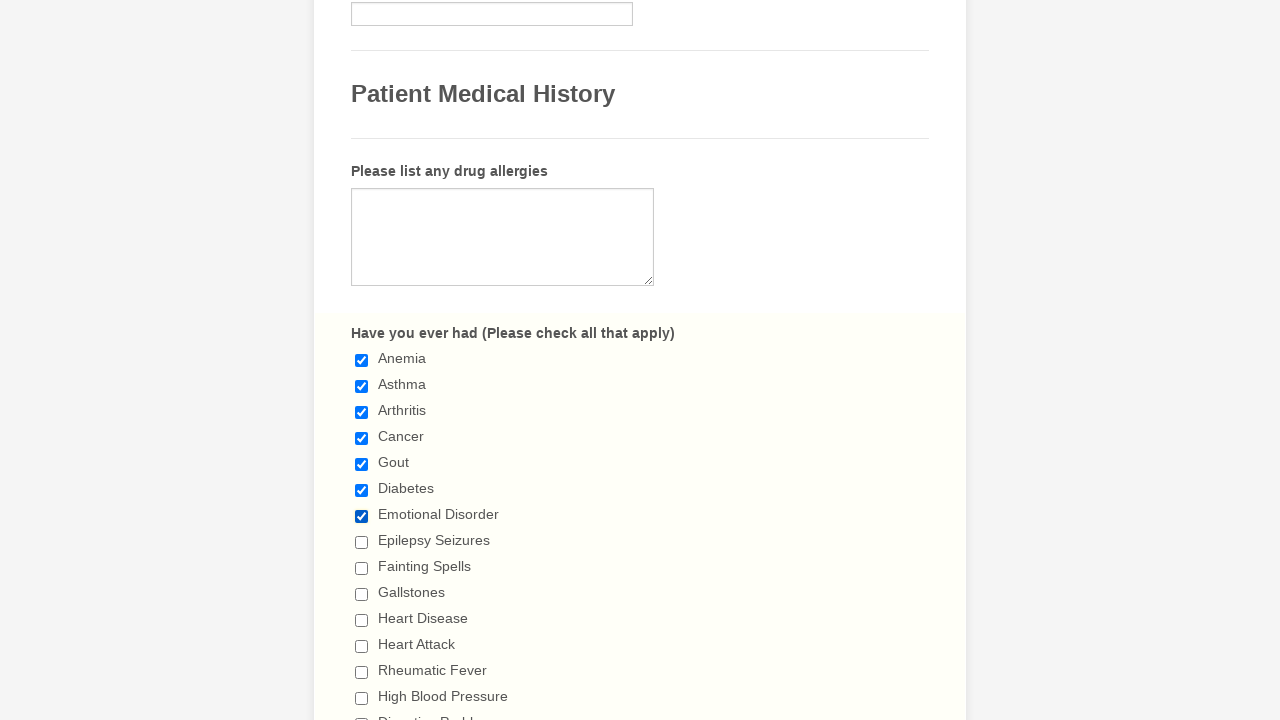

Clicked checkbox 8 to select it at (362, 542) on xpath=//input[@type='checkbox'] >> nth=7
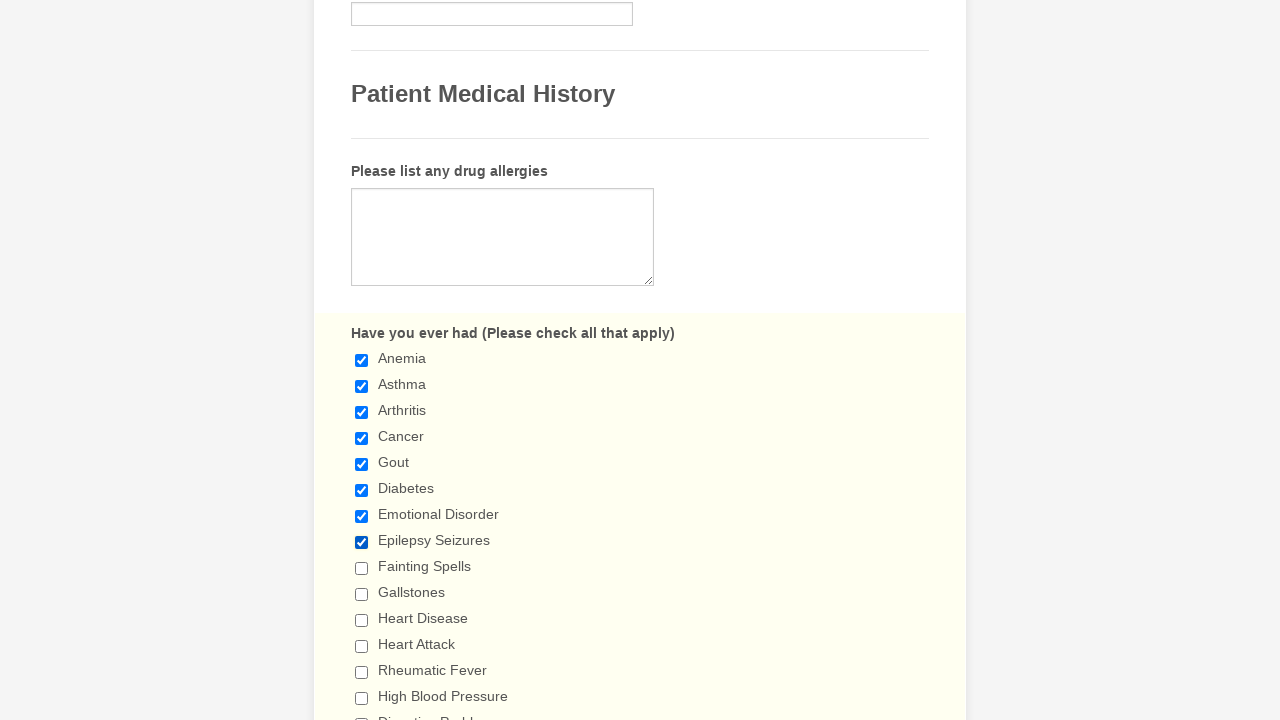

Clicked checkbox 9 to select it at (362, 568) on xpath=//input[@type='checkbox'] >> nth=8
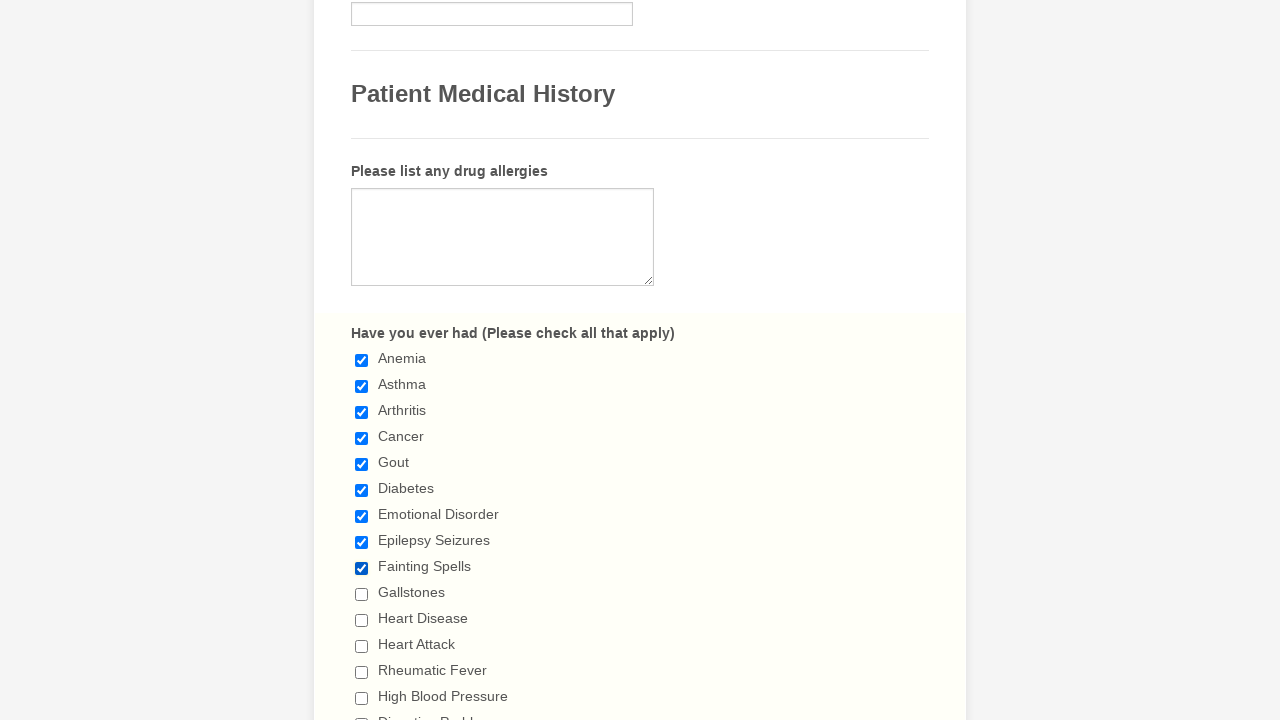

Clicked checkbox 10 to select it at (362, 594) on xpath=//input[@type='checkbox'] >> nth=9
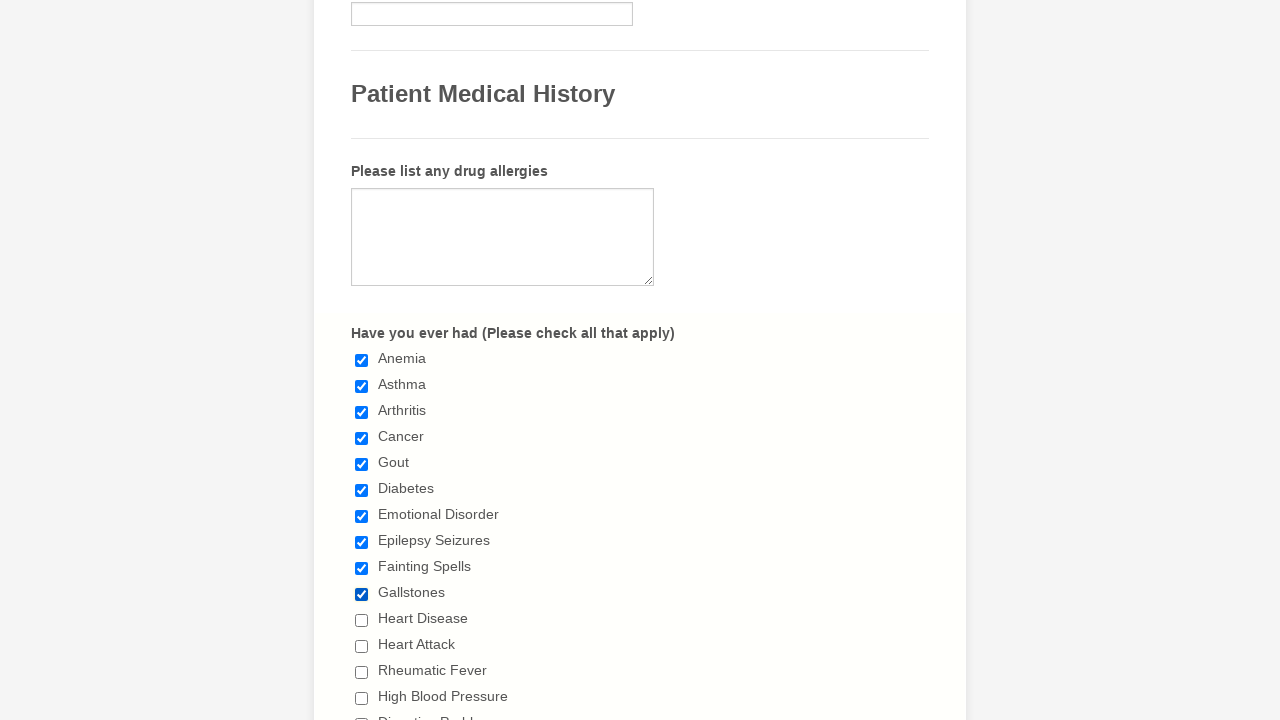

Clicked checkbox 11 to select it at (362, 620) on xpath=//input[@type='checkbox'] >> nth=10
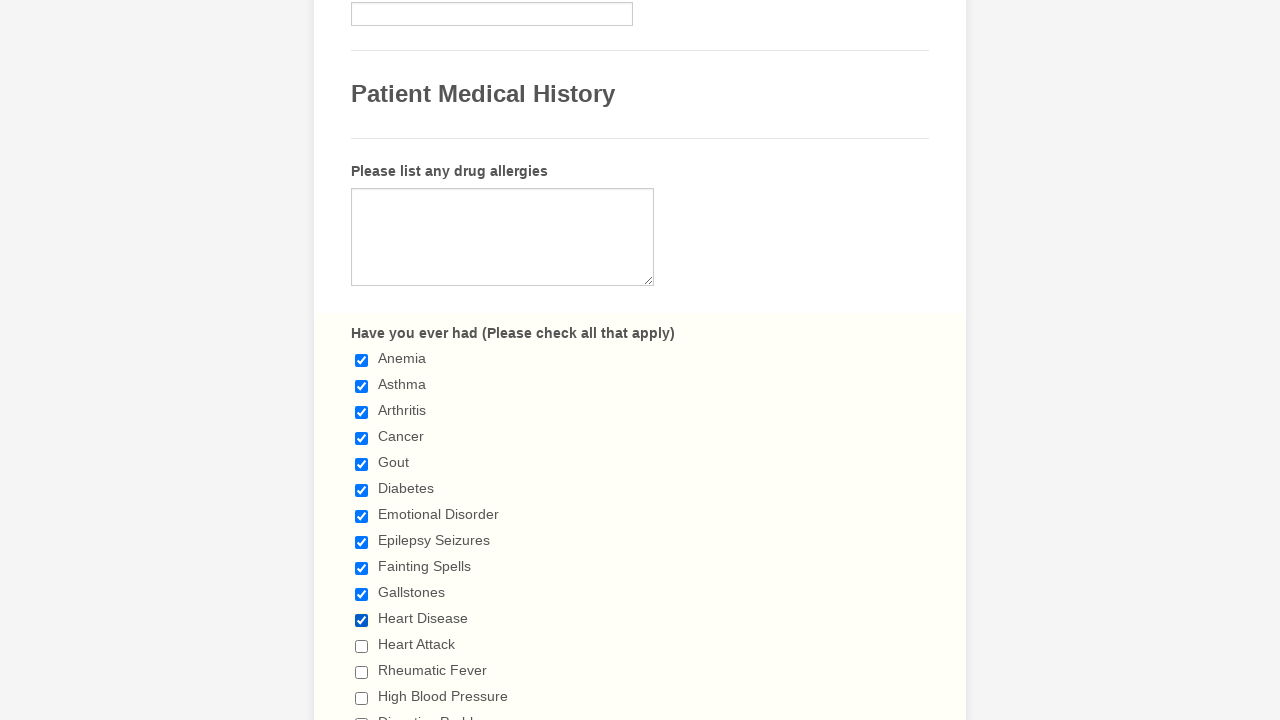

Clicked checkbox 12 to select it at (362, 646) on xpath=//input[@type='checkbox'] >> nth=11
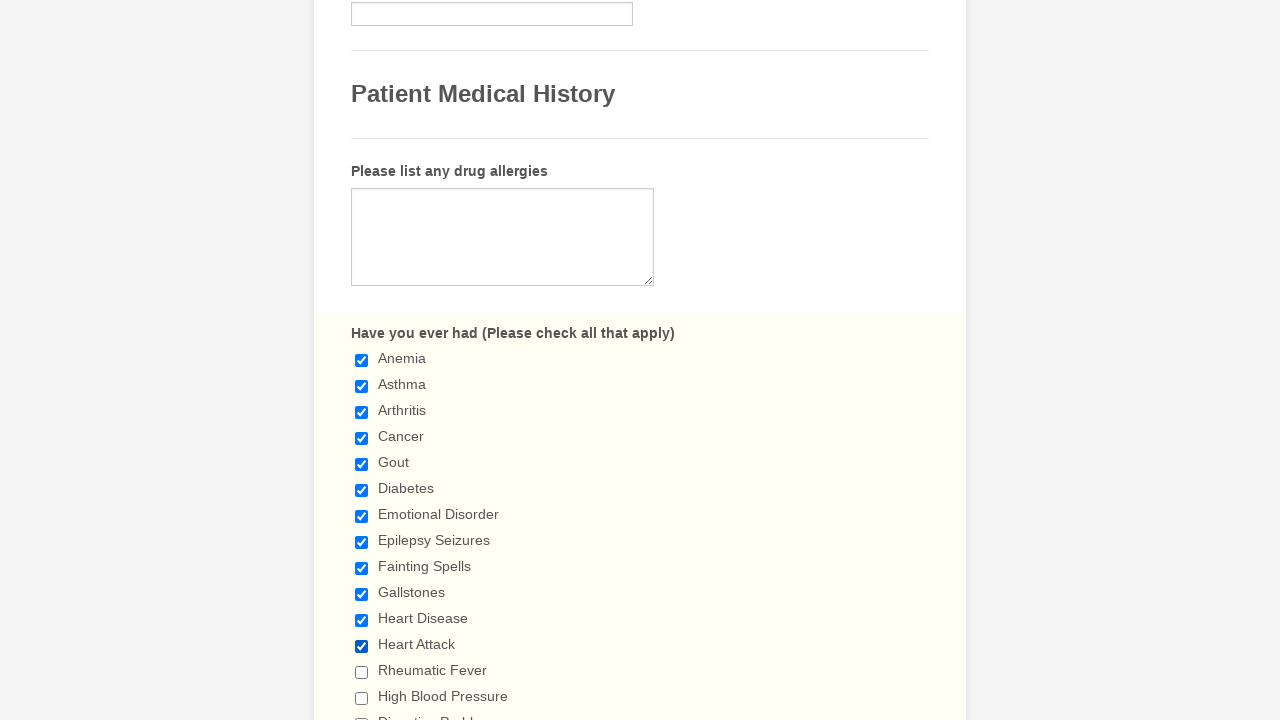

Clicked checkbox 13 to select it at (362, 672) on xpath=//input[@type='checkbox'] >> nth=12
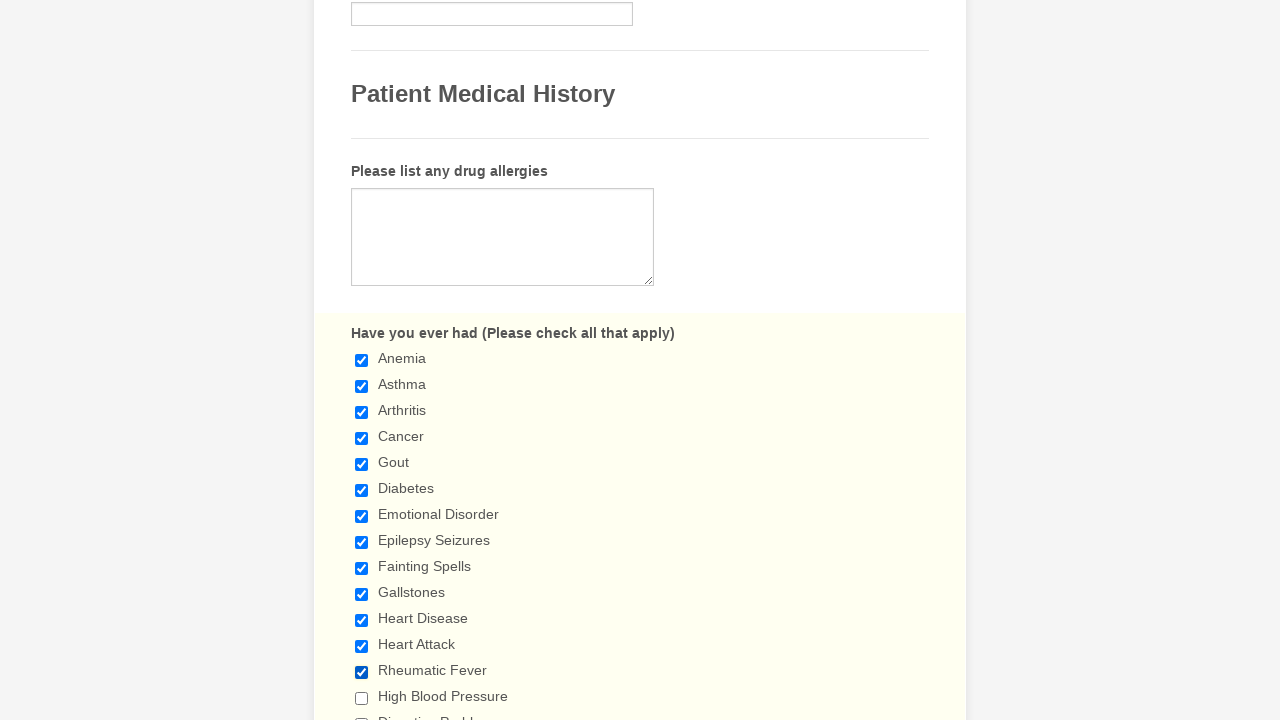

Clicked checkbox 14 to select it at (362, 698) on xpath=//input[@type='checkbox'] >> nth=13
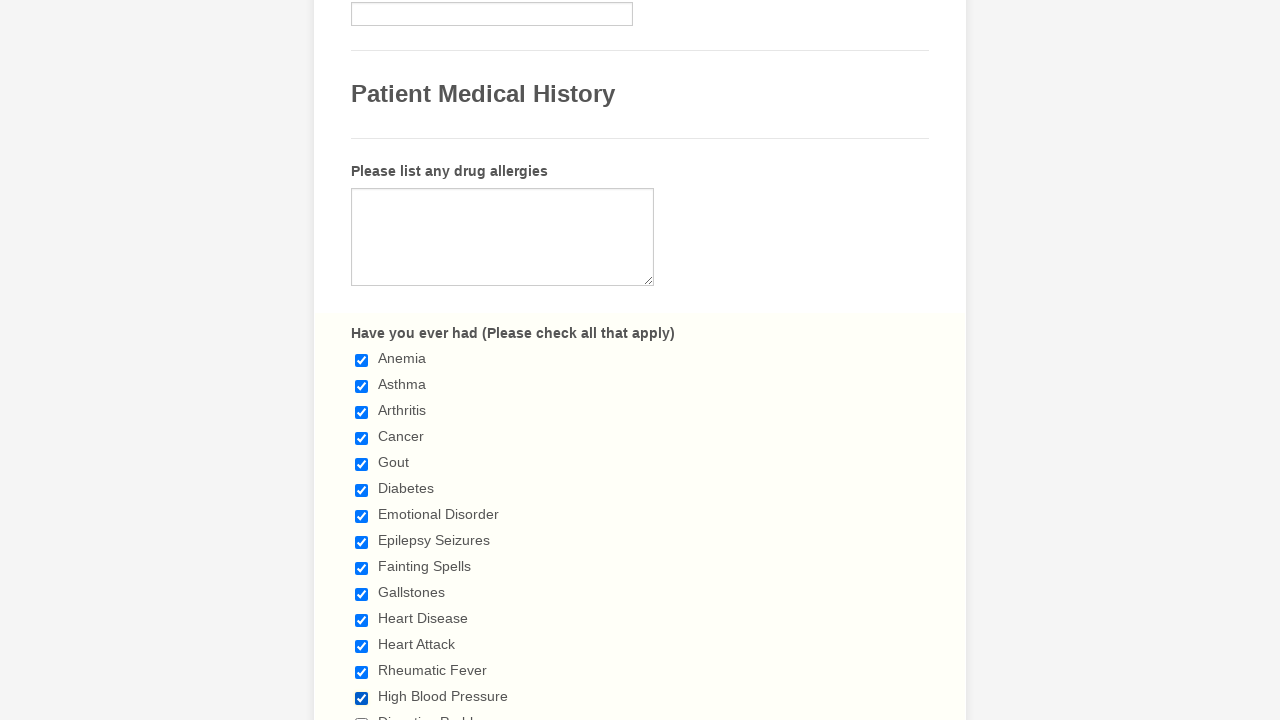

Clicked checkbox 15 to select it at (362, 714) on xpath=//input[@type='checkbox'] >> nth=14
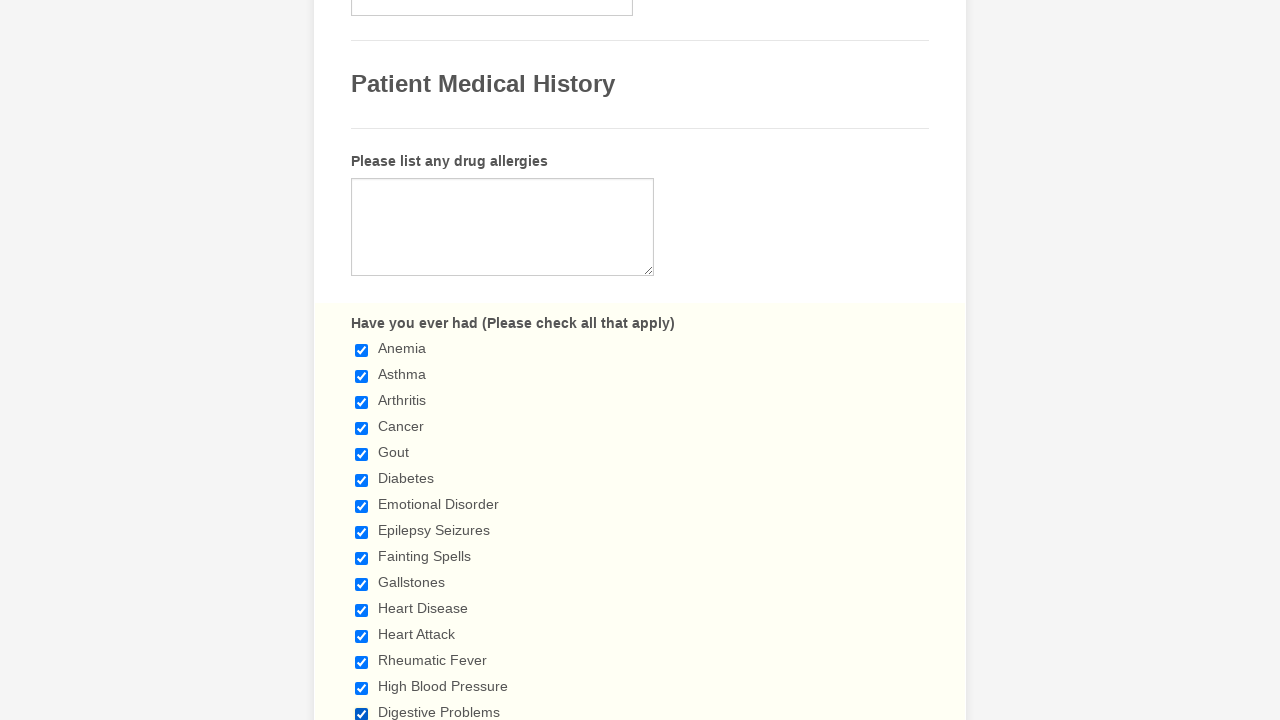

Clicked checkbox 16 to select it at (362, 360) on xpath=//input[@type='checkbox'] >> nth=15
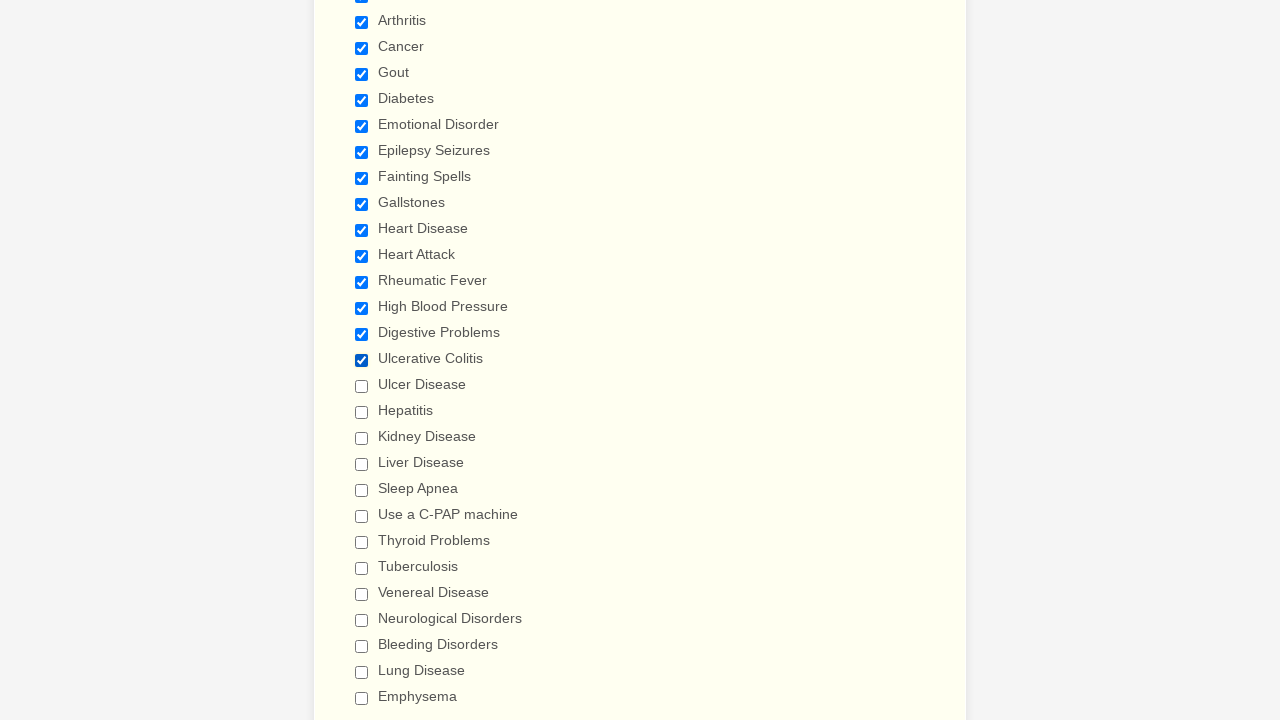

Clicked checkbox 17 to select it at (362, 386) on xpath=//input[@type='checkbox'] >> nth=16
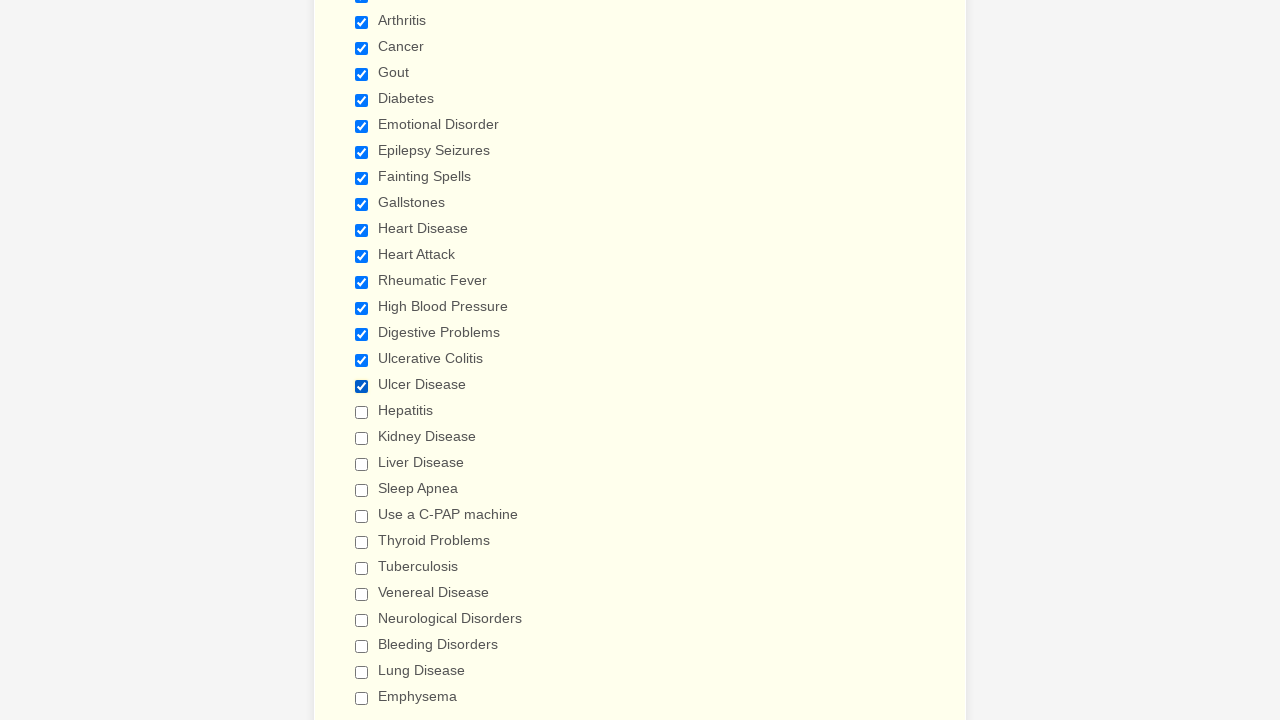

Clicked checkbox 18 to select it at (362, 412) on xpath=//input[@type='checkbox'] >> nth=17
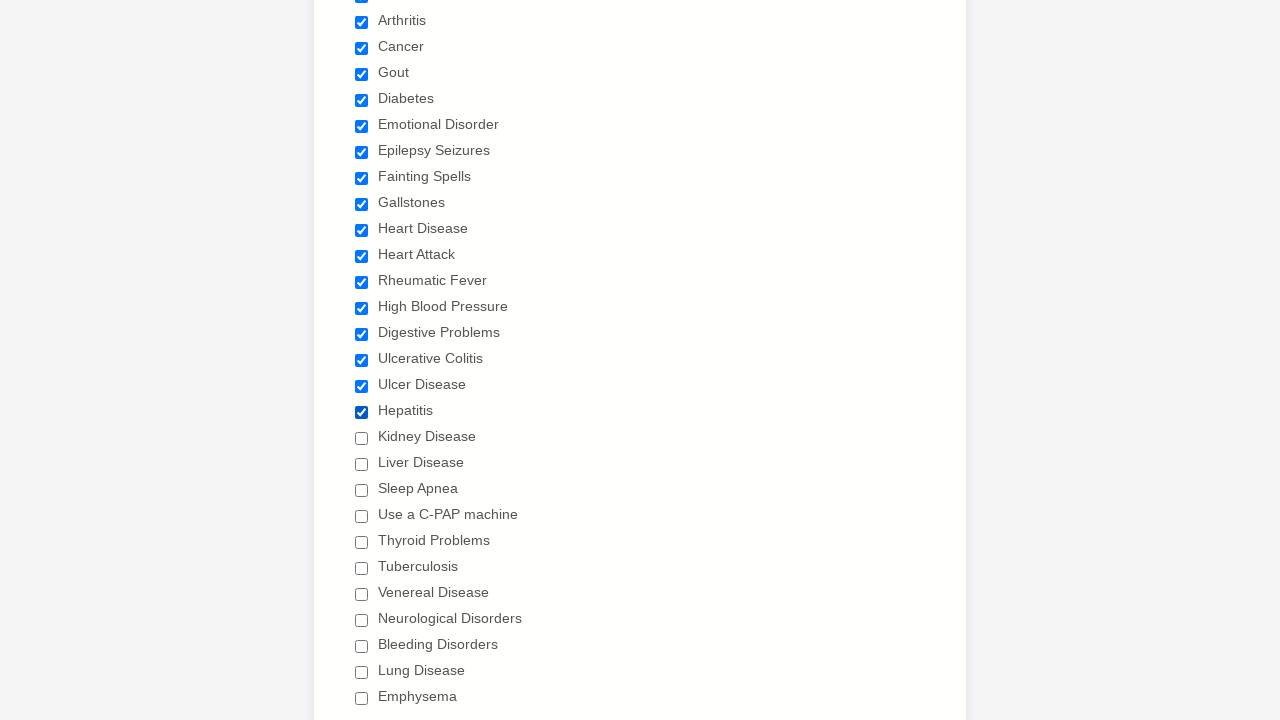

Clicked checkbox 19 to select it at (362, 438) on xpath=//input[@type='checkbox'] >> nth=18
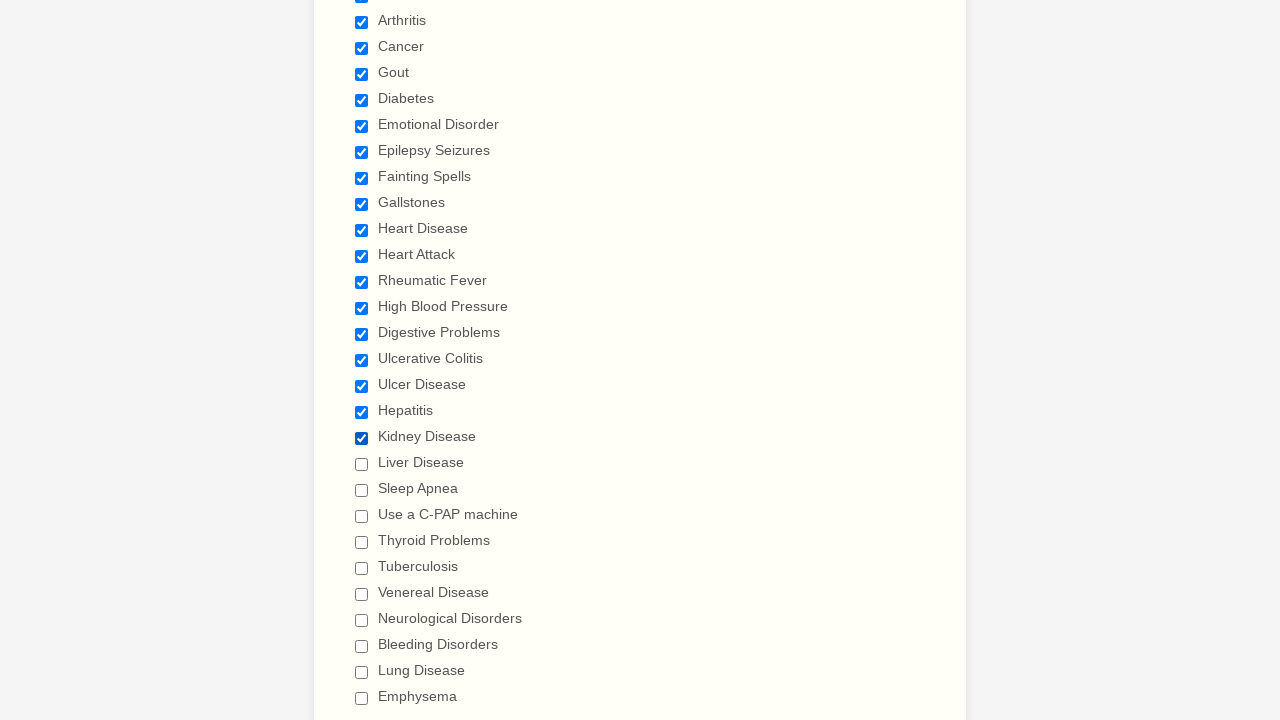

Clicked checkbox 20 to select it at (362, 464) on xpath=//input[@type='checkbox'] >> nth=19
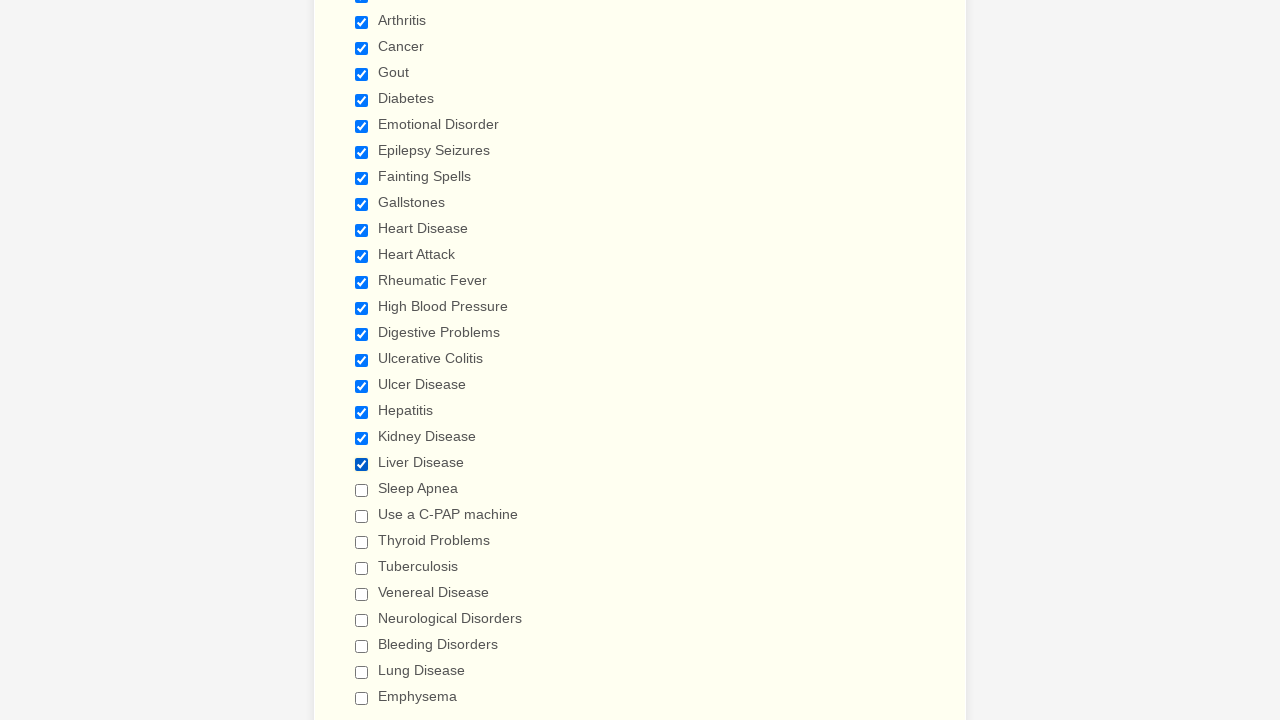

Clicked checkbox 21 to select it at (362, 490) on xpath=//input[@type='checkbox'] >> nth=20
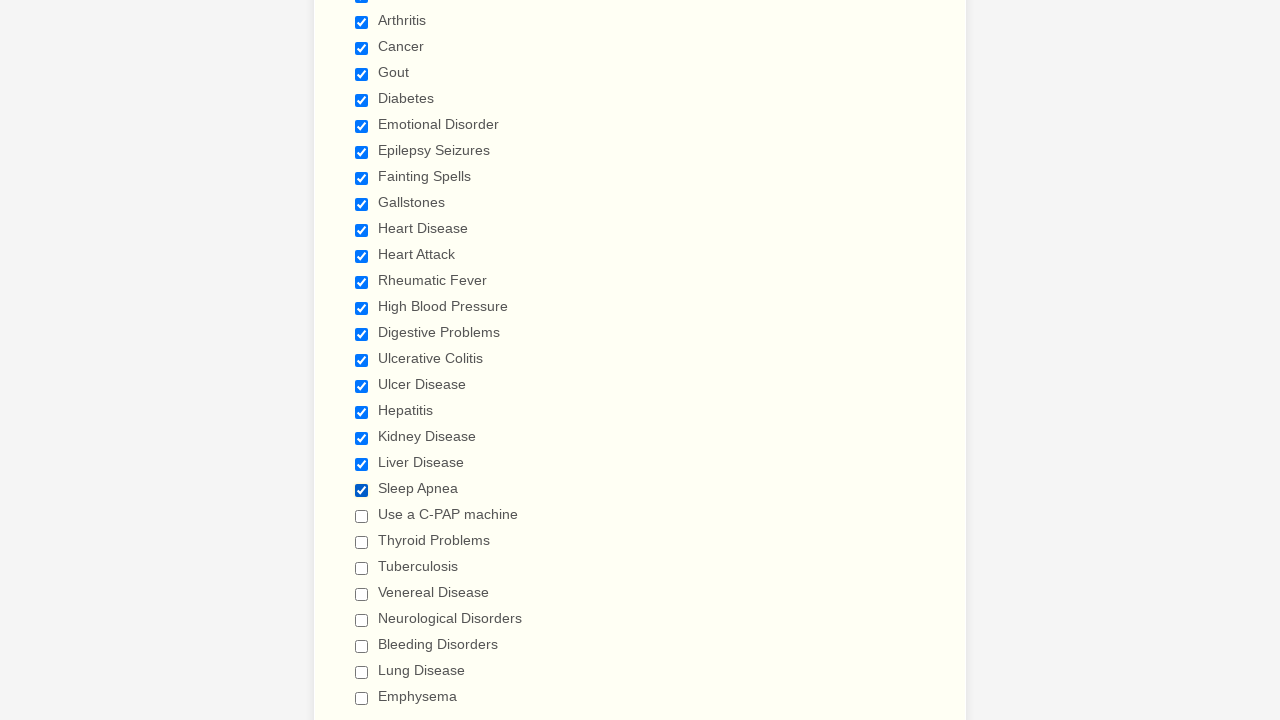

Clicked checkbox 22 to select it at (362, 516) on xpath=//input[@type='checkbox'] >> nth=21
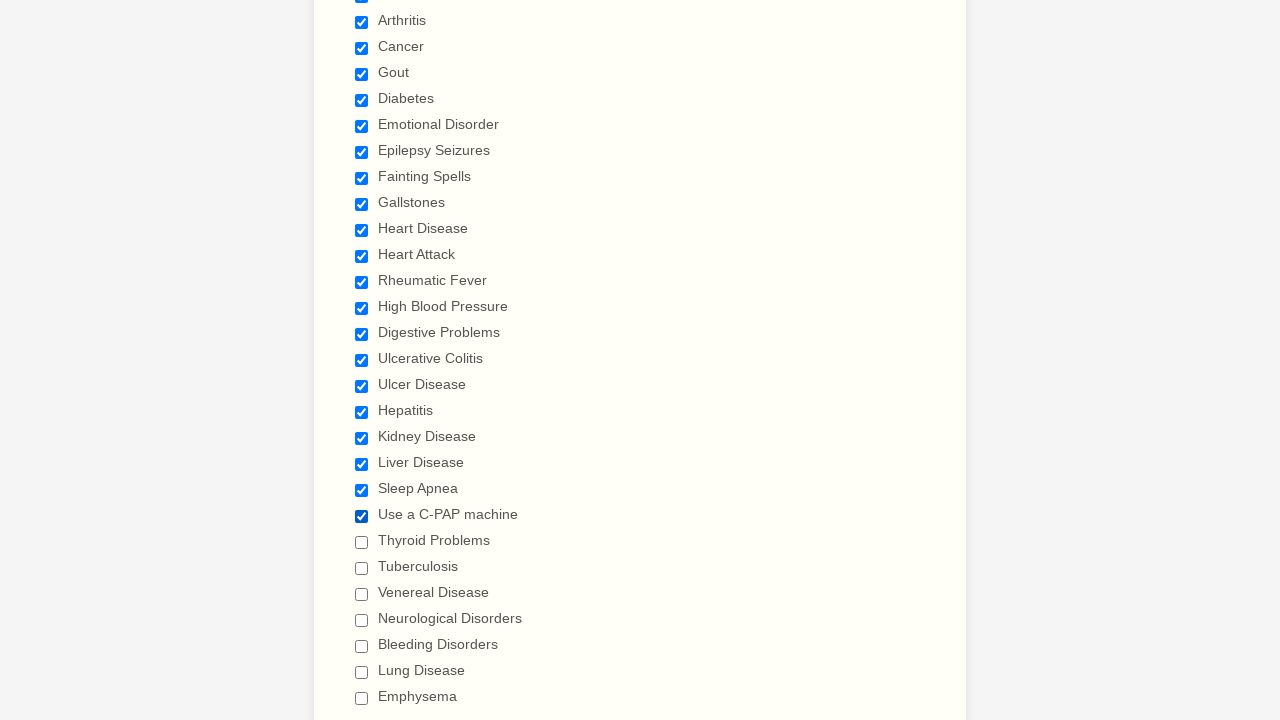

Clicked checkbox 23 to select it at (362, 542) on xpath=//input[@type='checkbox'] >> nth=22
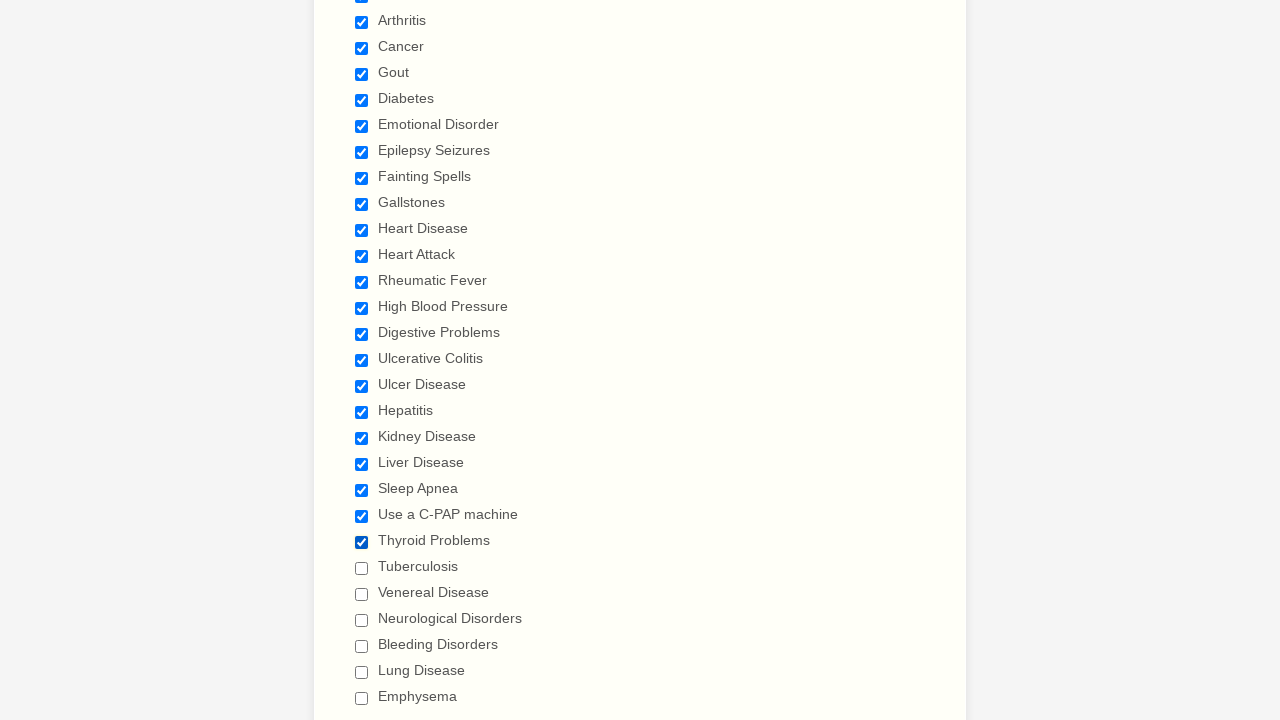

Clicked checkbox 24 to select it at (362, 568) on xpath=//input[@type='checkbox'] >> nth=23
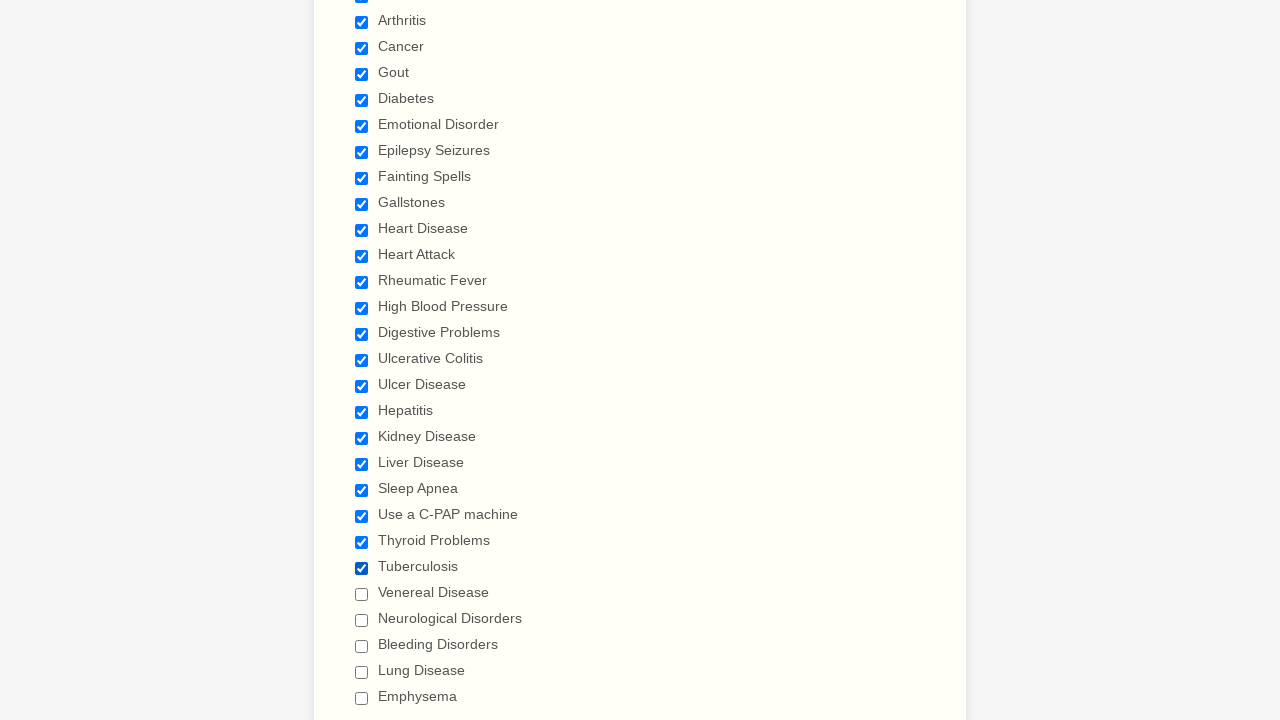

Clicked checkbox 25 to select it at (362, 594) on xpath=//input[@type='checkbox'] >> nth=24
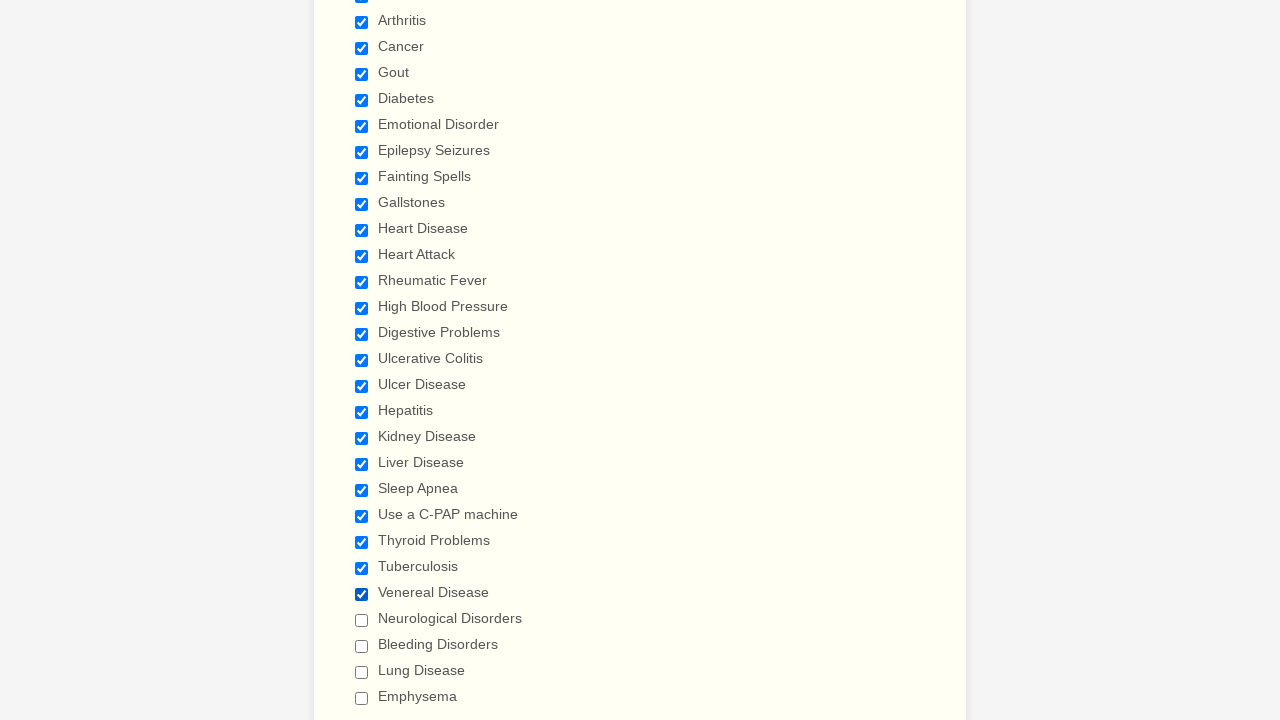

Clicked checkbox 26 to select it at (362, 620) on xpath=//input[@type='checkbox'] >> nth=25
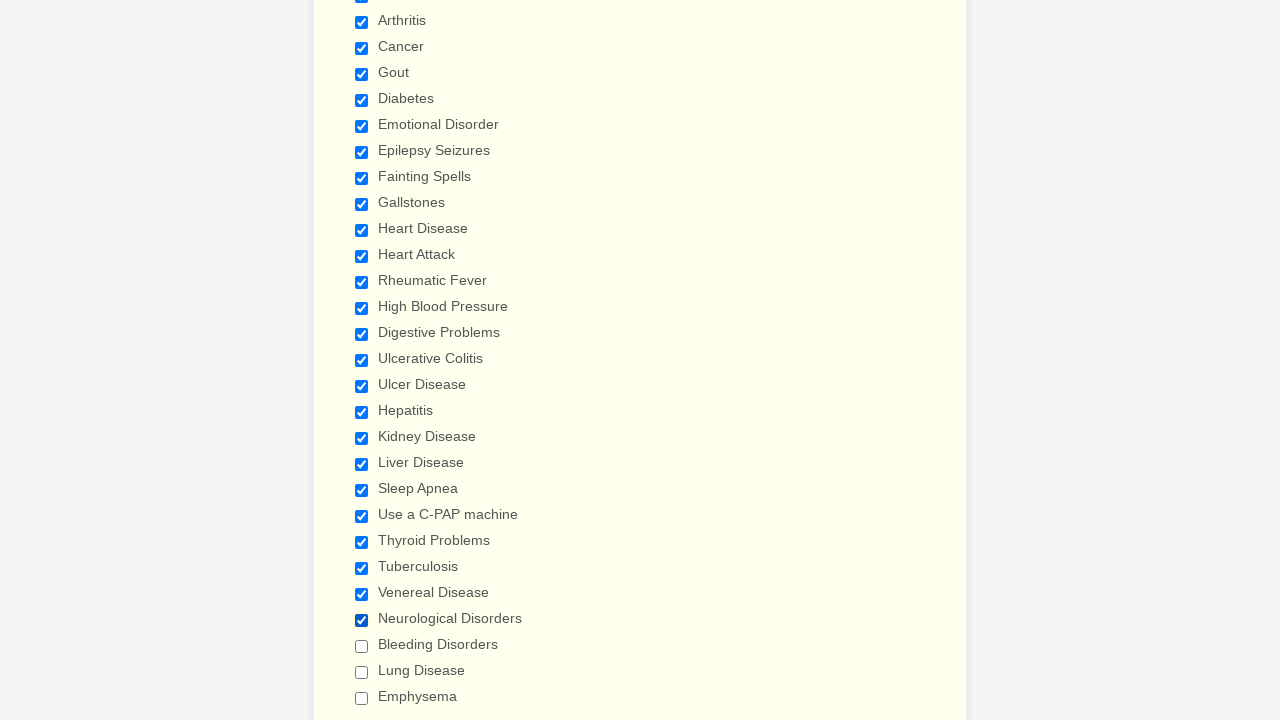

Clicked checkbox 27 to select it at (362, 646) on xpath=//input[@type='checkbox'] >> nth=26
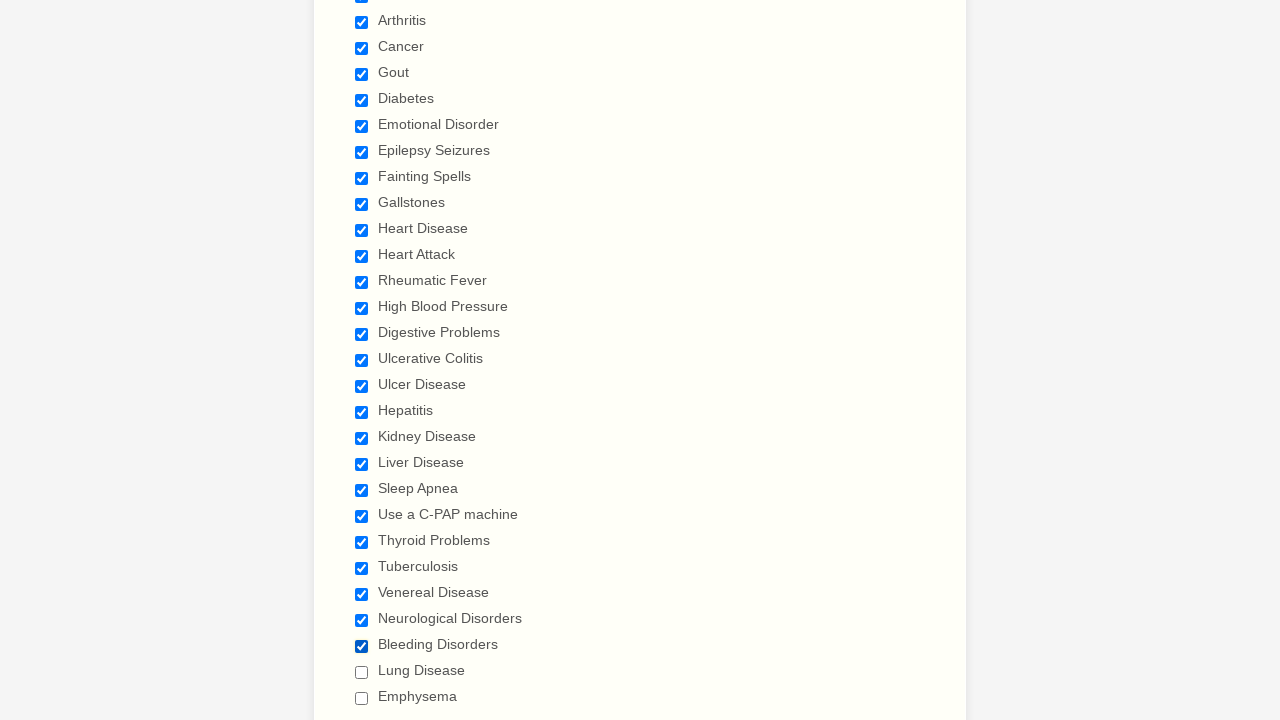

Clicked checkbox 28 to select it at (362, 672) on xpath=//input[@type='checkbox'] >> nth=27
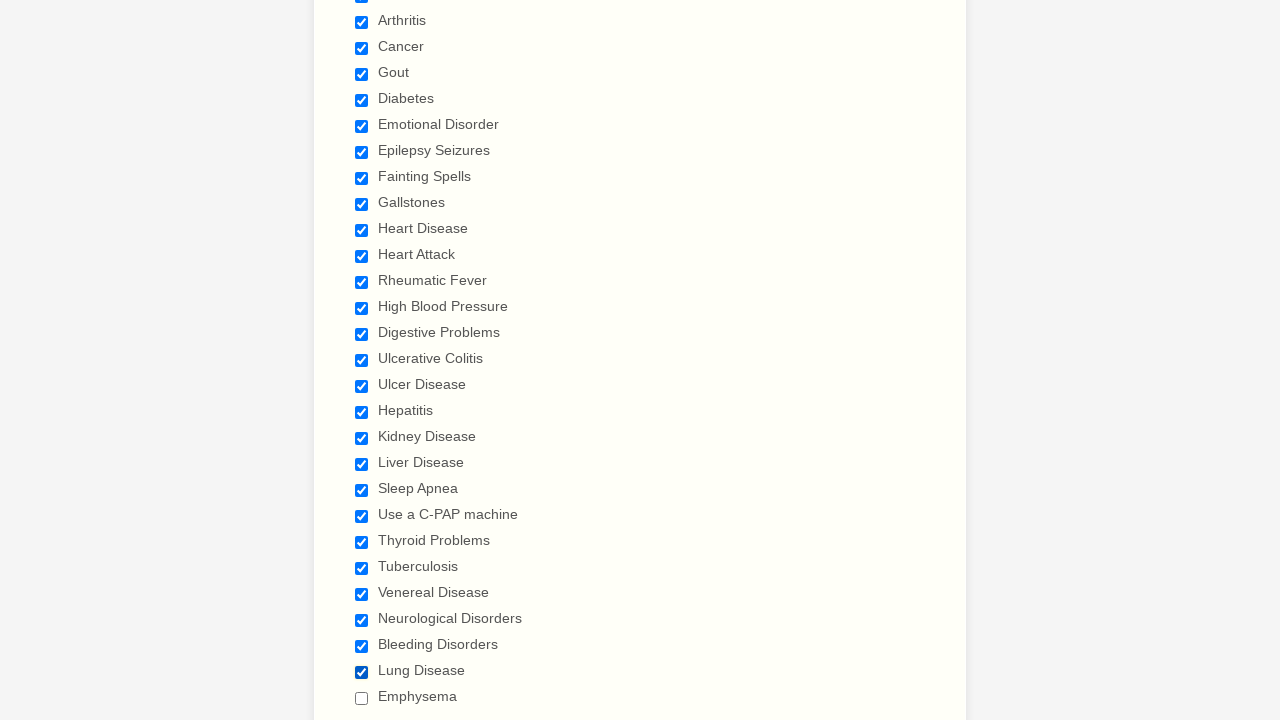

Clicked checkbox 29 to select it at (362, 698) on xpath=//input[@type='checkbox'] >> nth=28
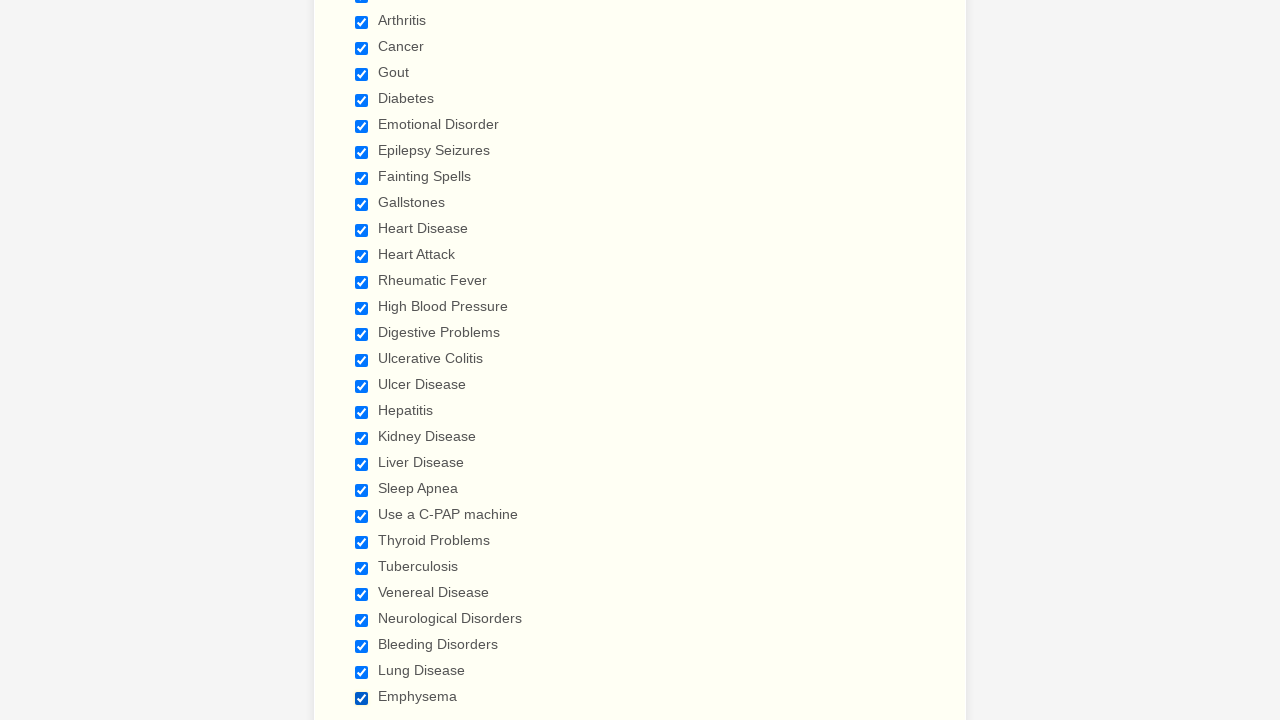

Cleared browser cookies
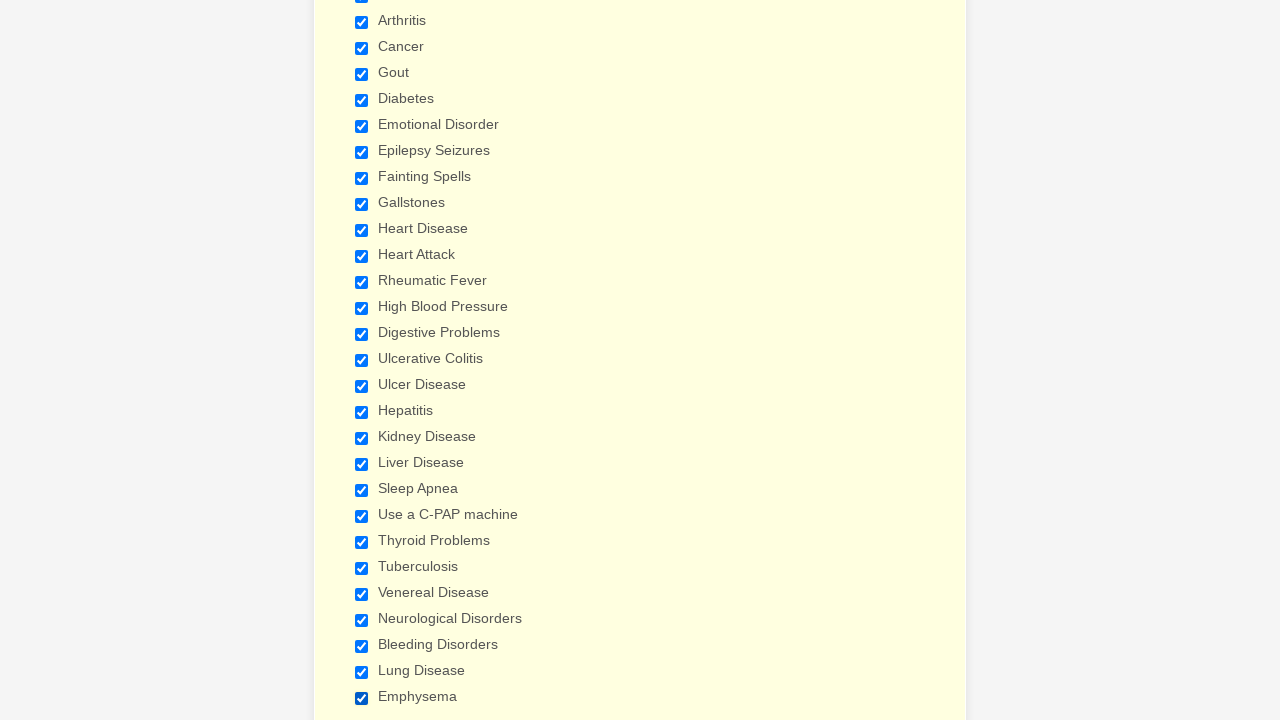

Reloaded the page after clearing cookies
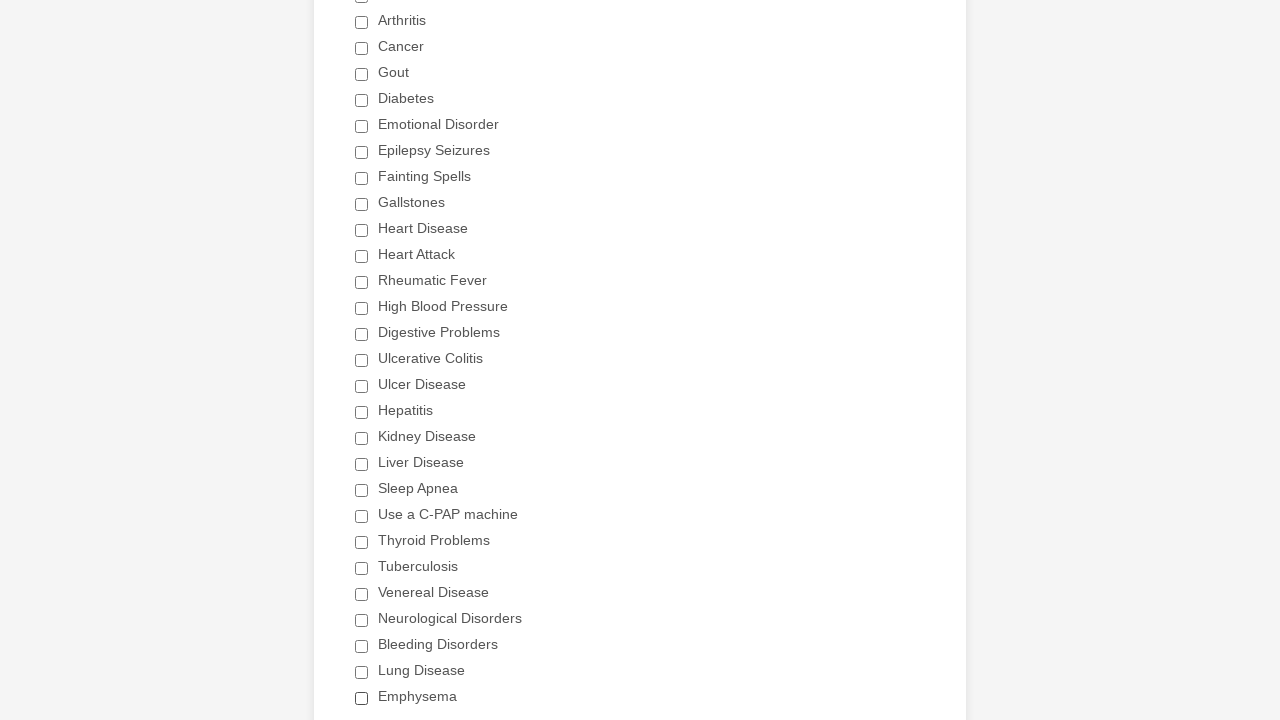

Located all checkboxes on the refreshed page
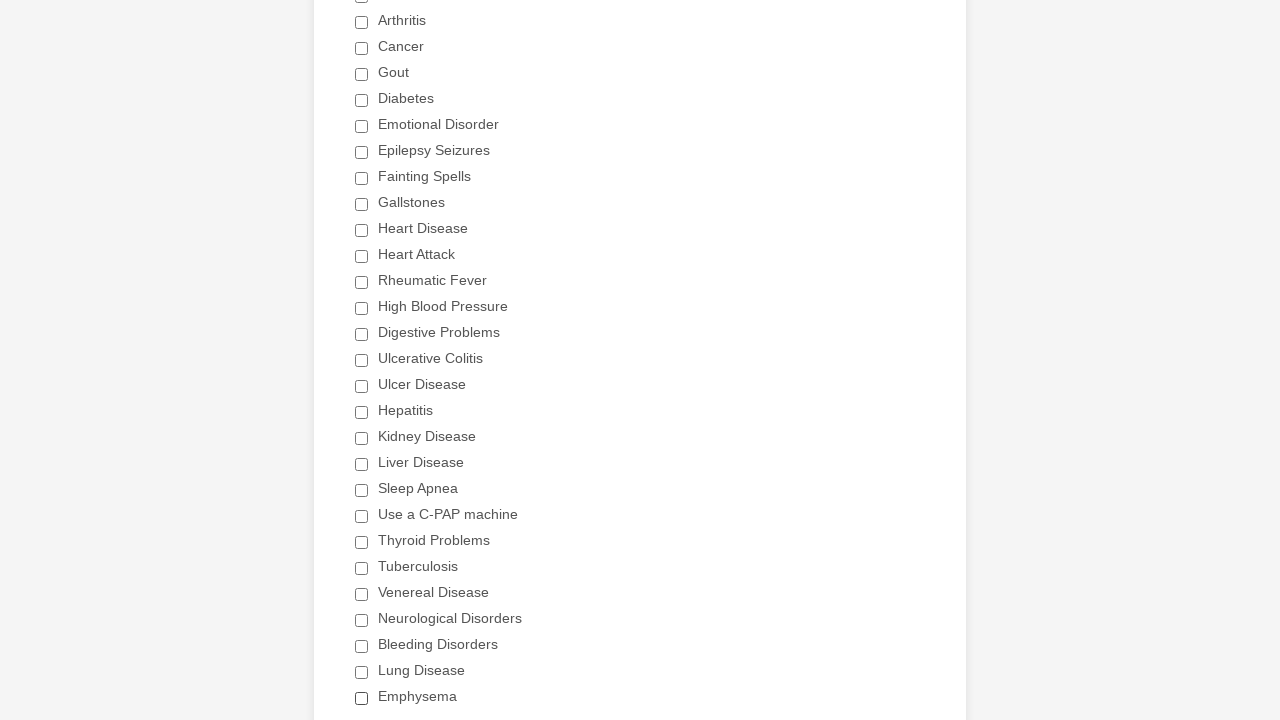

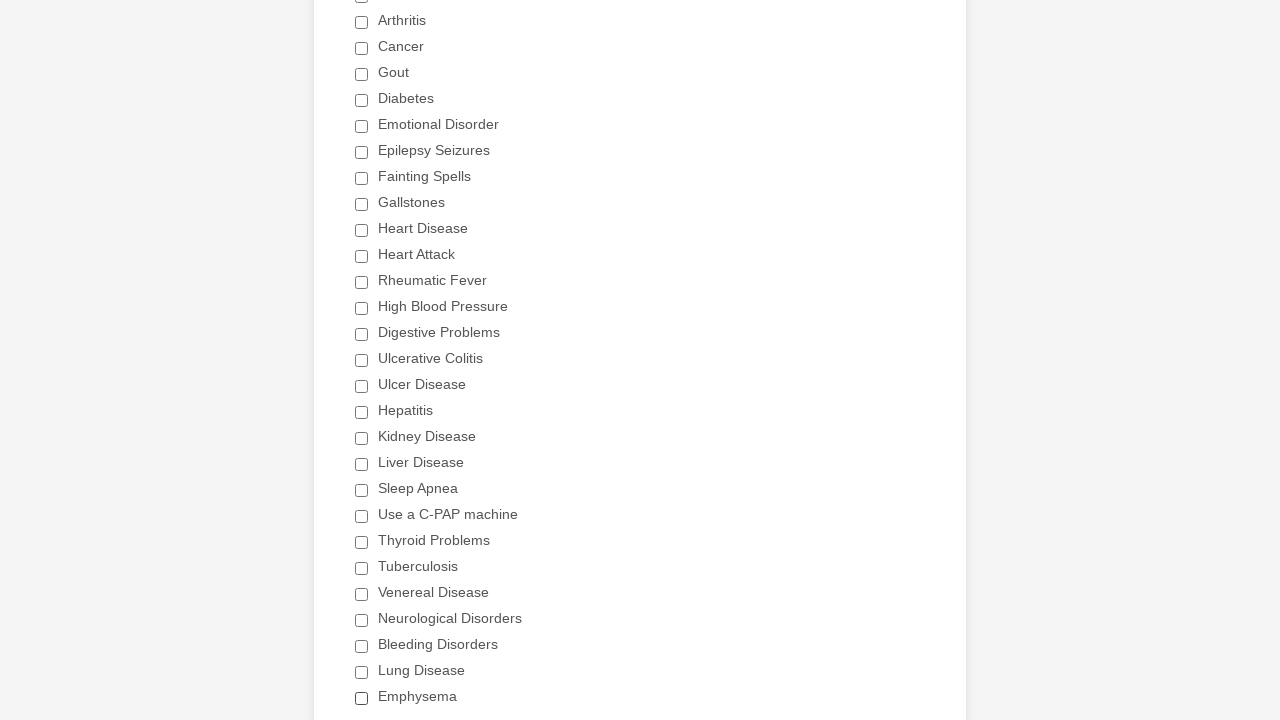